Tests search functionality on a Thai university course finder website by entering a search query for AI engineering programs, submitting the search, waiting for results to load, and clicking on the first search result to view program details.

Starting URL: https://course.mytcas.com

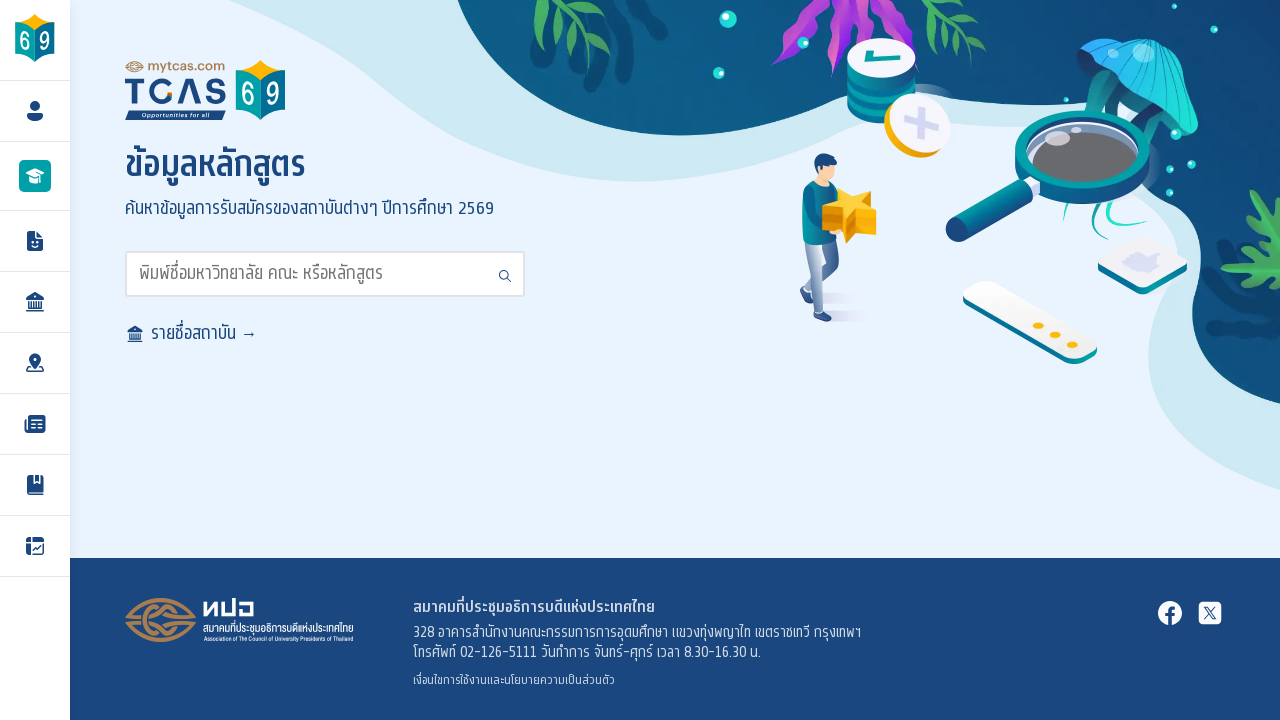

Search input field is visible and ready
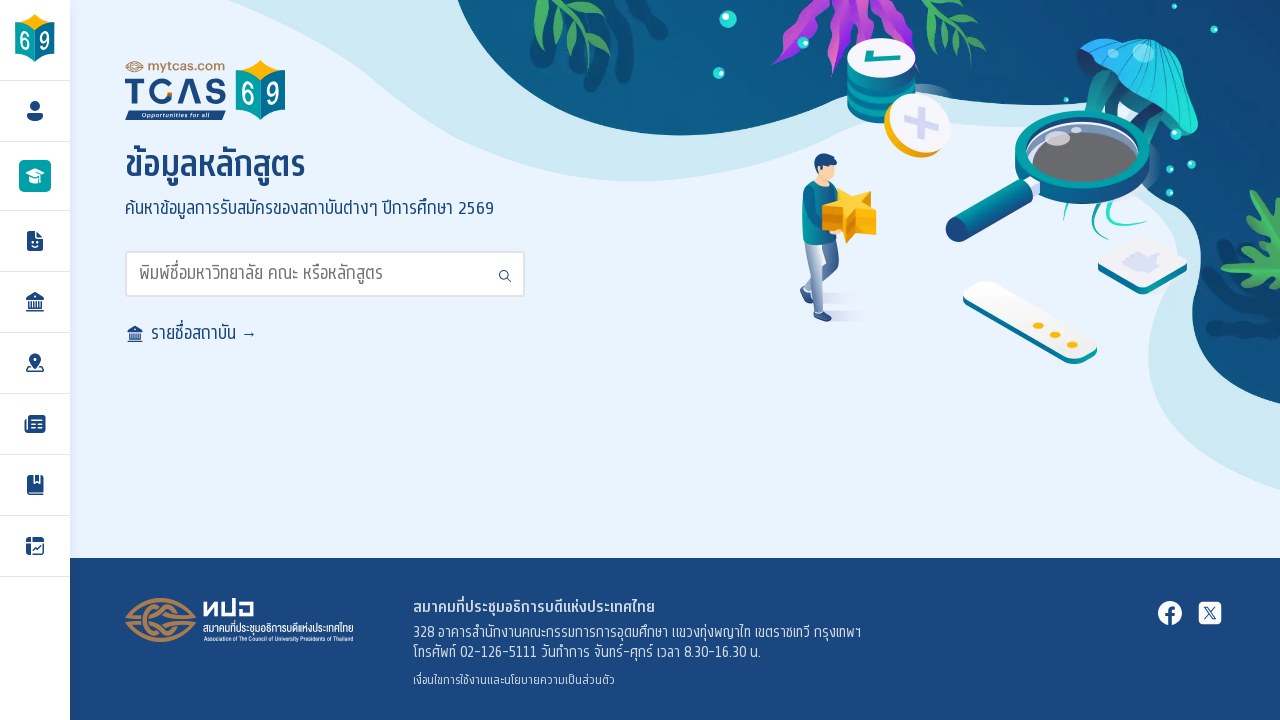

Cleared search input field on input#search
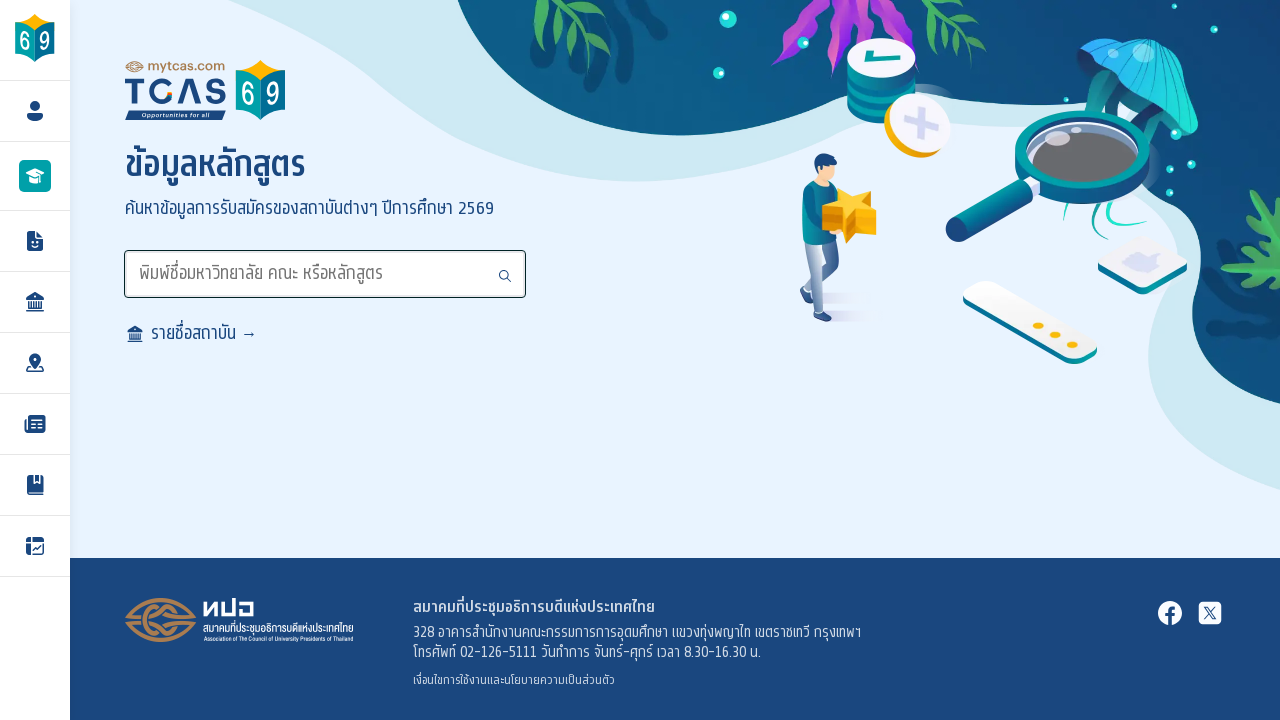

Typed 'วิศวกรรมปัญญาประดิษฐ์' (AI engineering) in search field on input#search
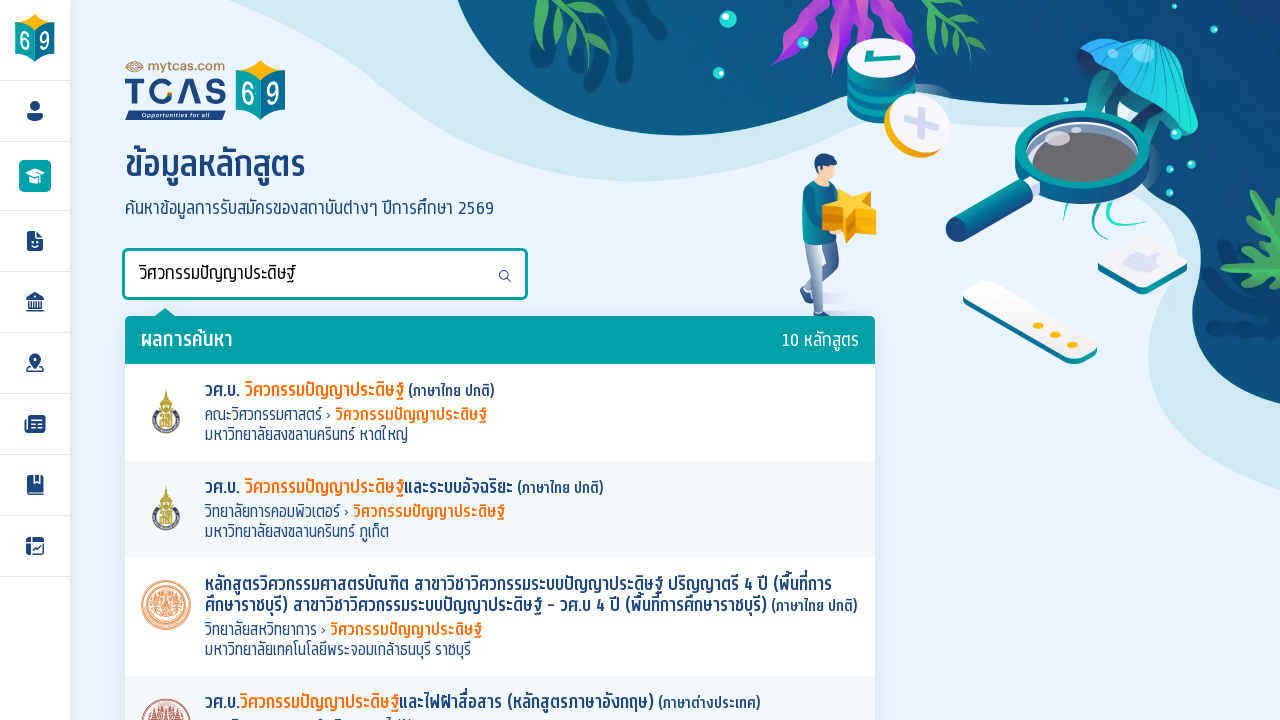

Pressed Enter to submit search query
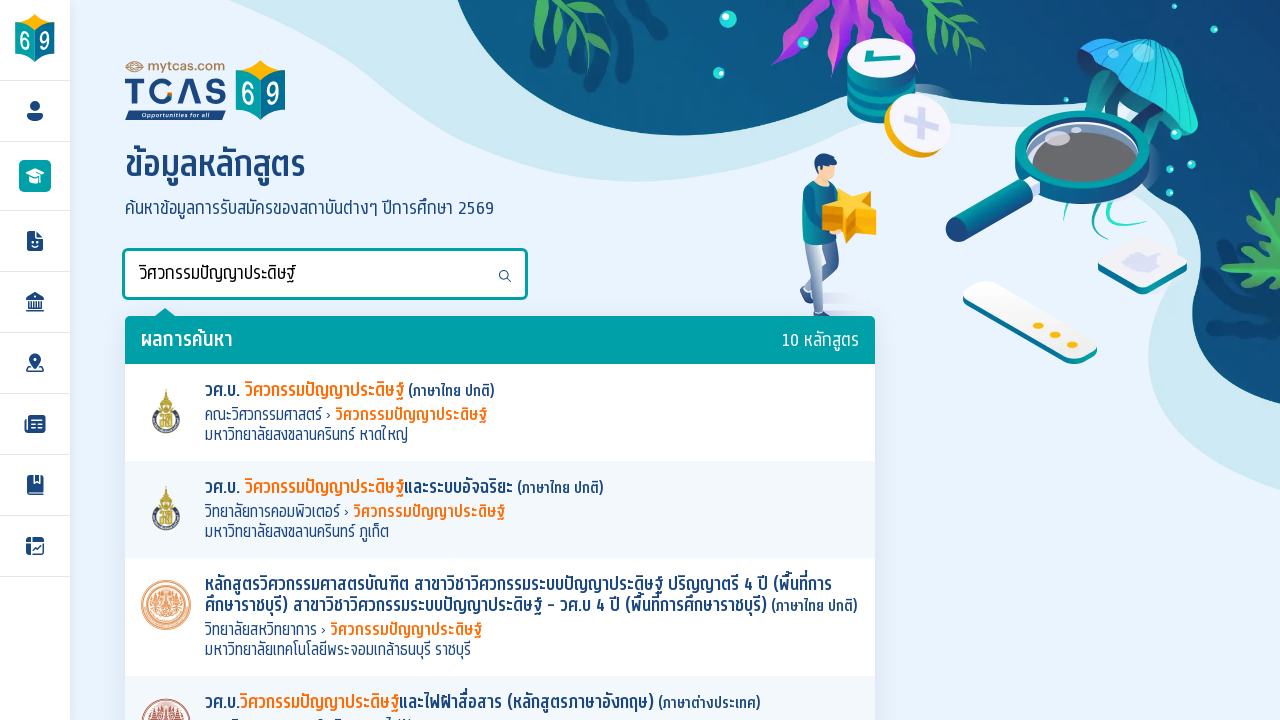

Search results loaded with program listings
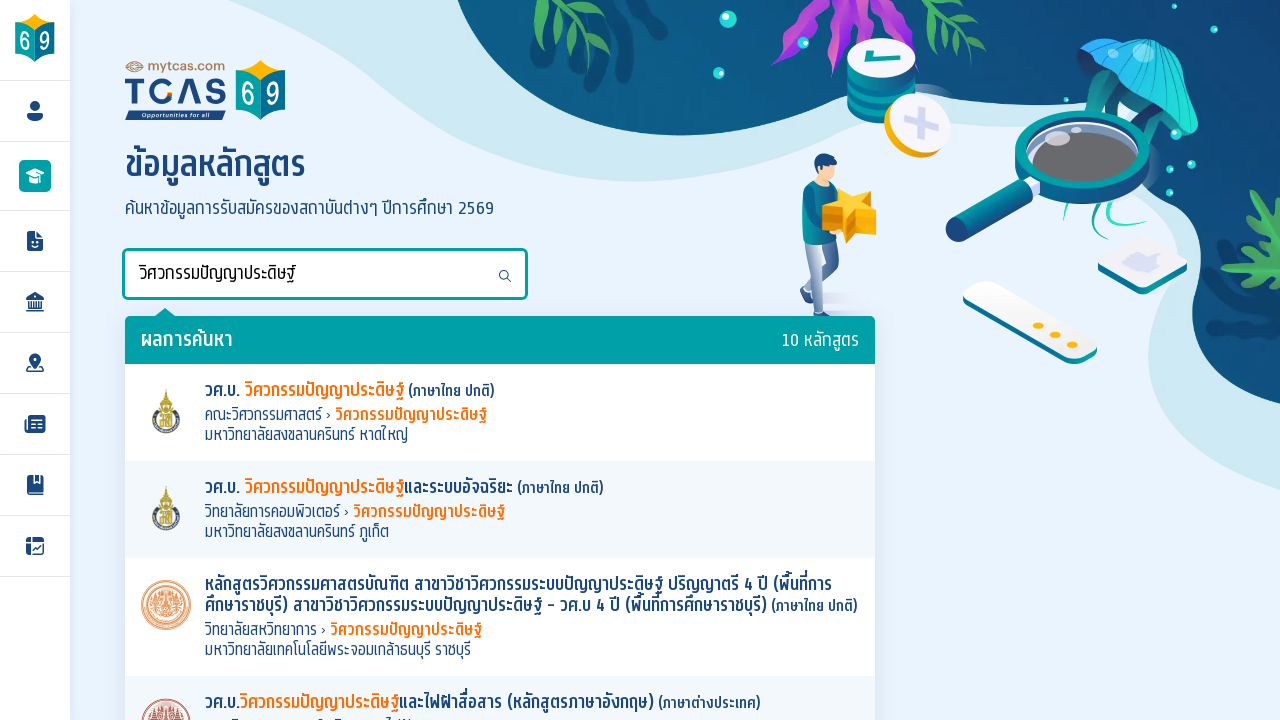

Clicked on the first search result to view program details at (500, 412) on .t-programs li a >> nth=0
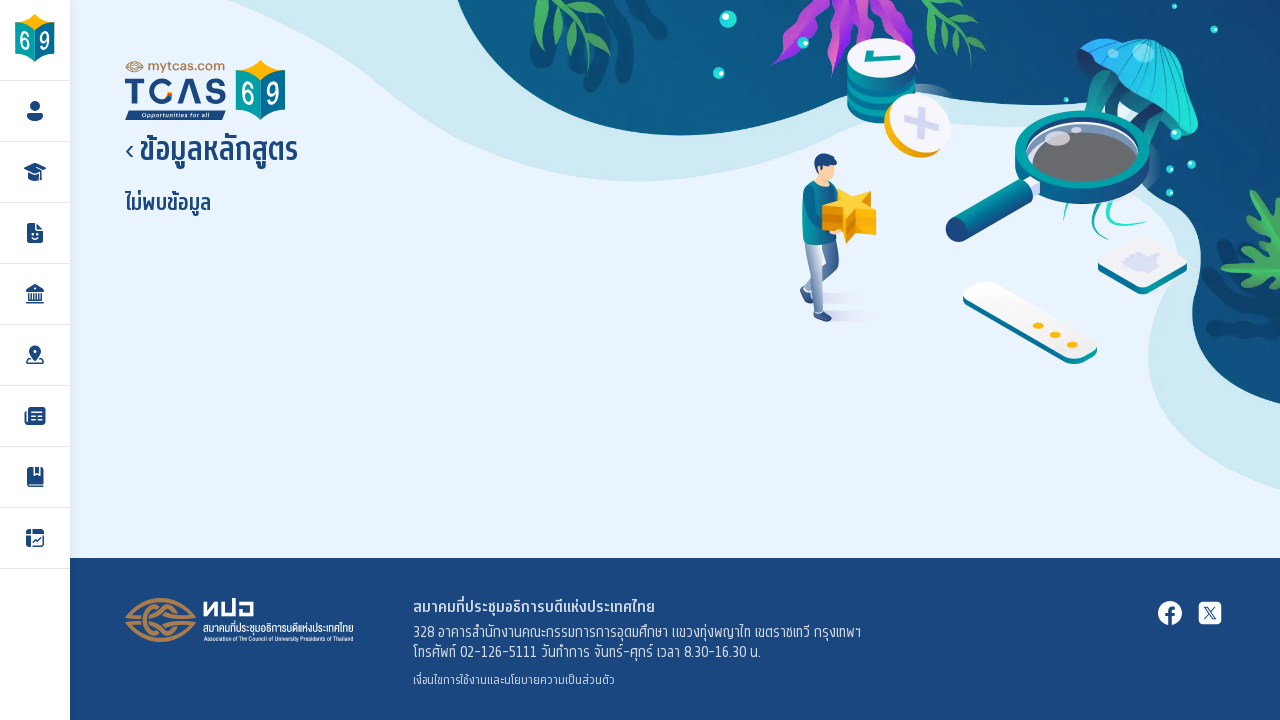

Program details page loaded with tuition fee information displayed
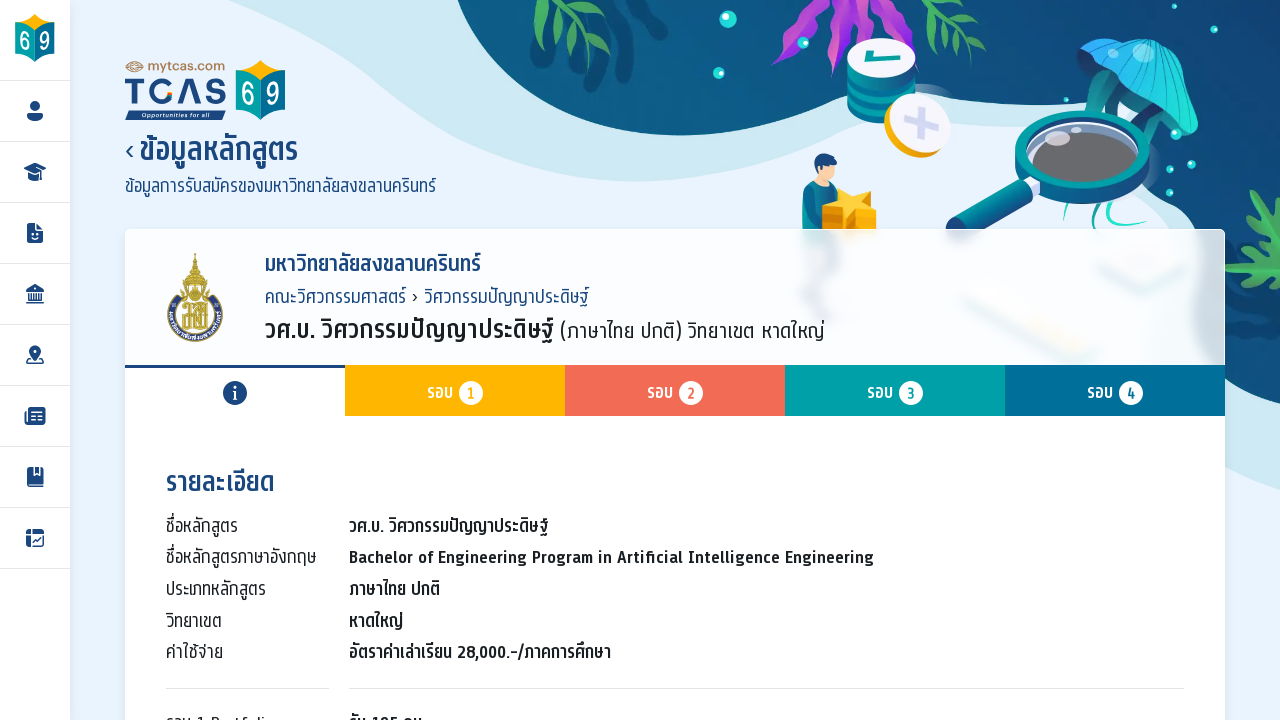

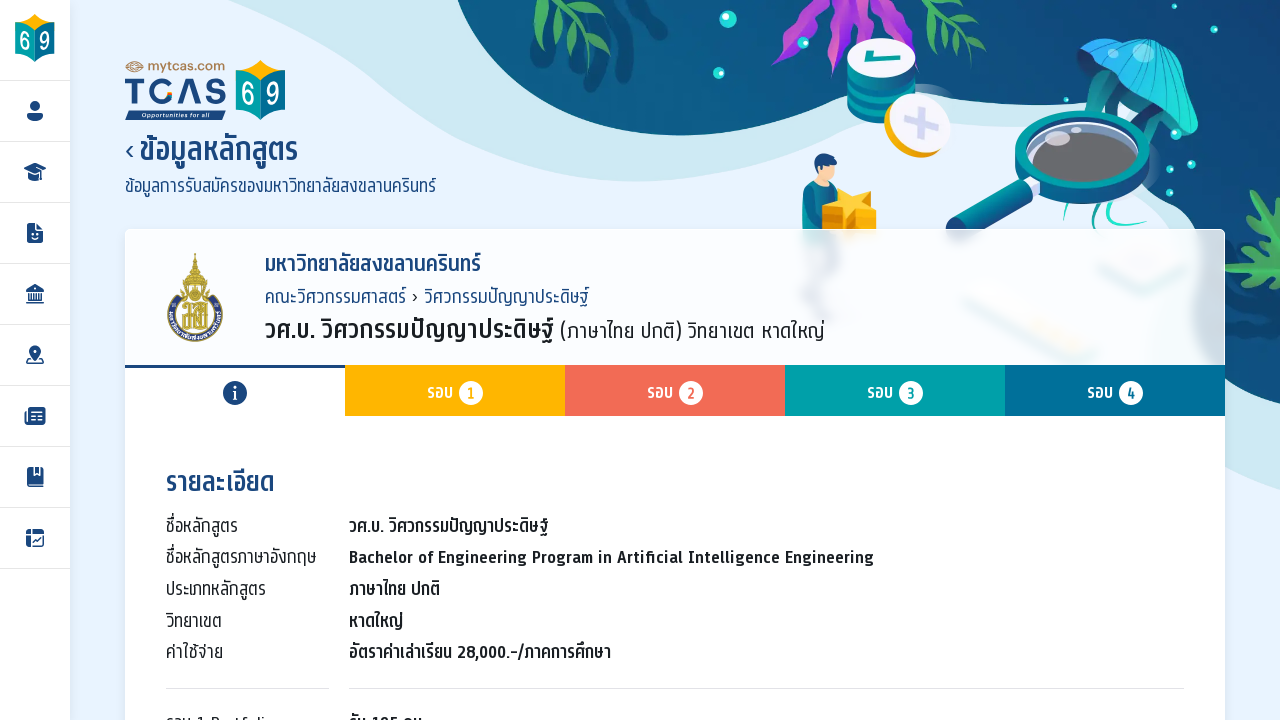